Tests handling multiple browser windows by clicking a link that opens a new tab, switching to the new tab, and verifying content on the new page

Starting URL: https://the-internet.herokuapp.com/

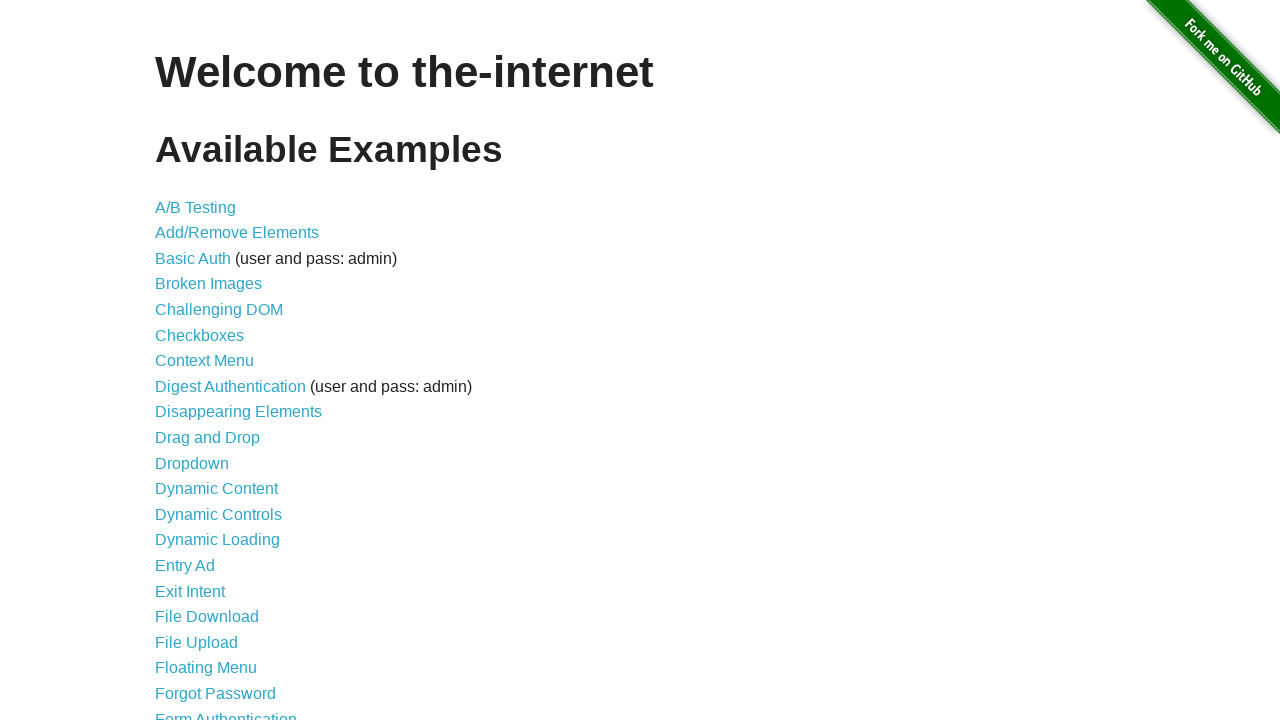

Clicked on 'Multiple Windows' link at (218, 369) on text=Multiple Windows
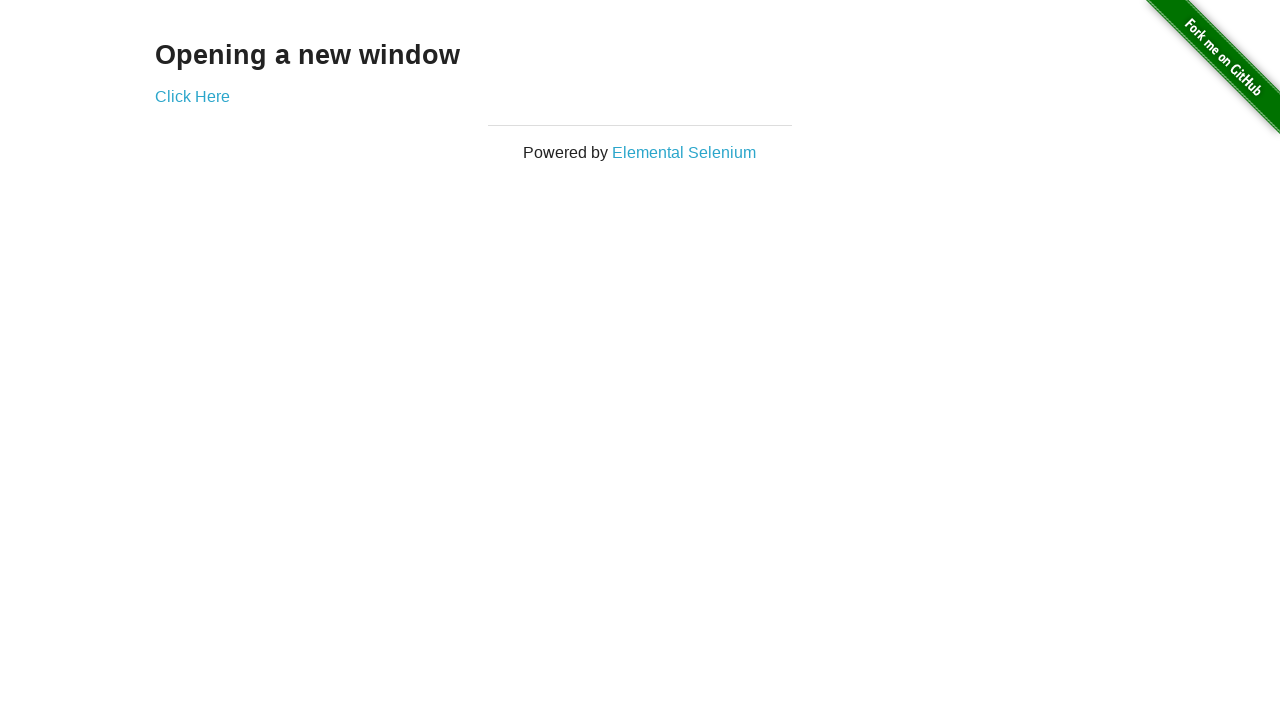

Clicked 'Click Here' link to open new tab at (192, 96) on text=Click Here
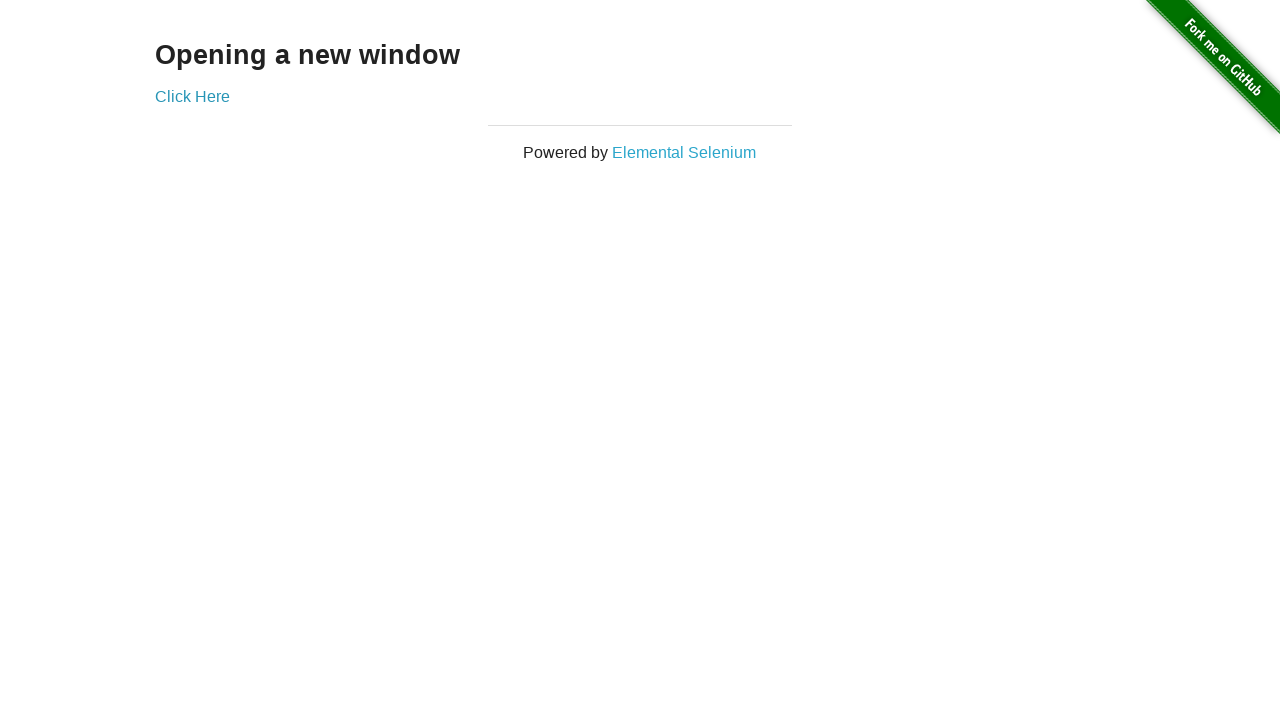

Switched to new tab
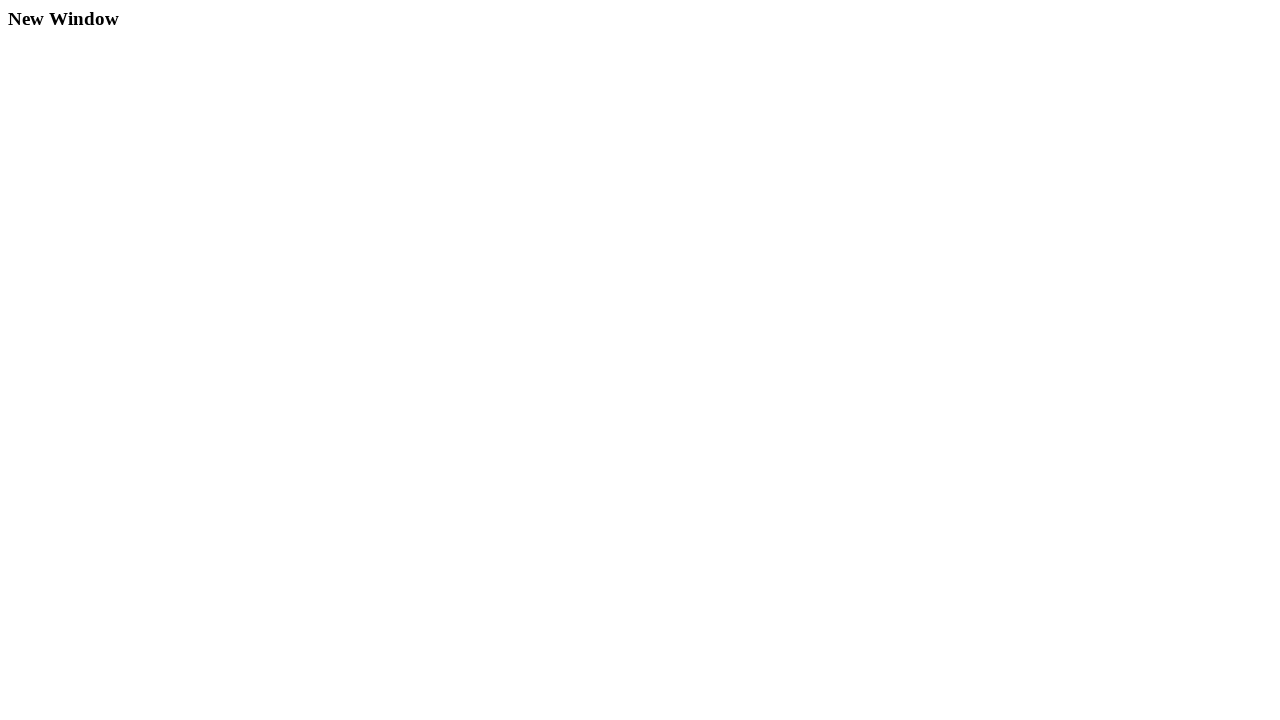

New page loaded and heading element found
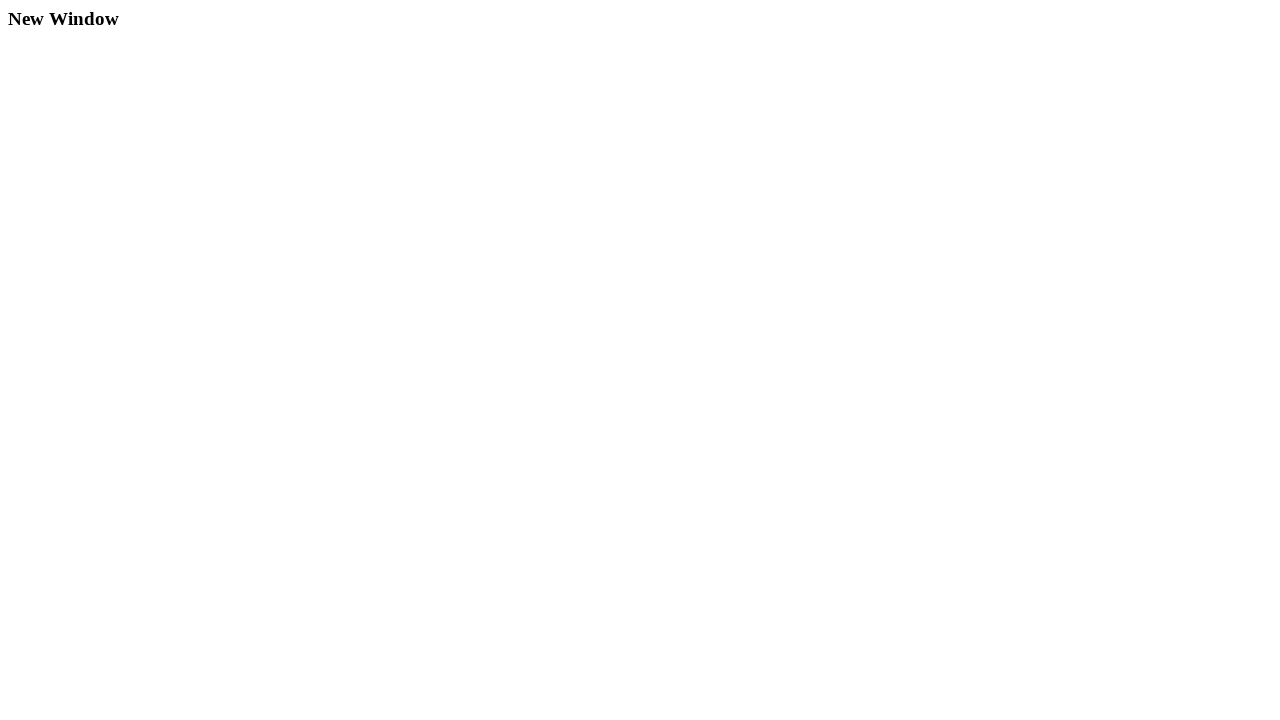

Retrieved heading text from new page: 'New Window'
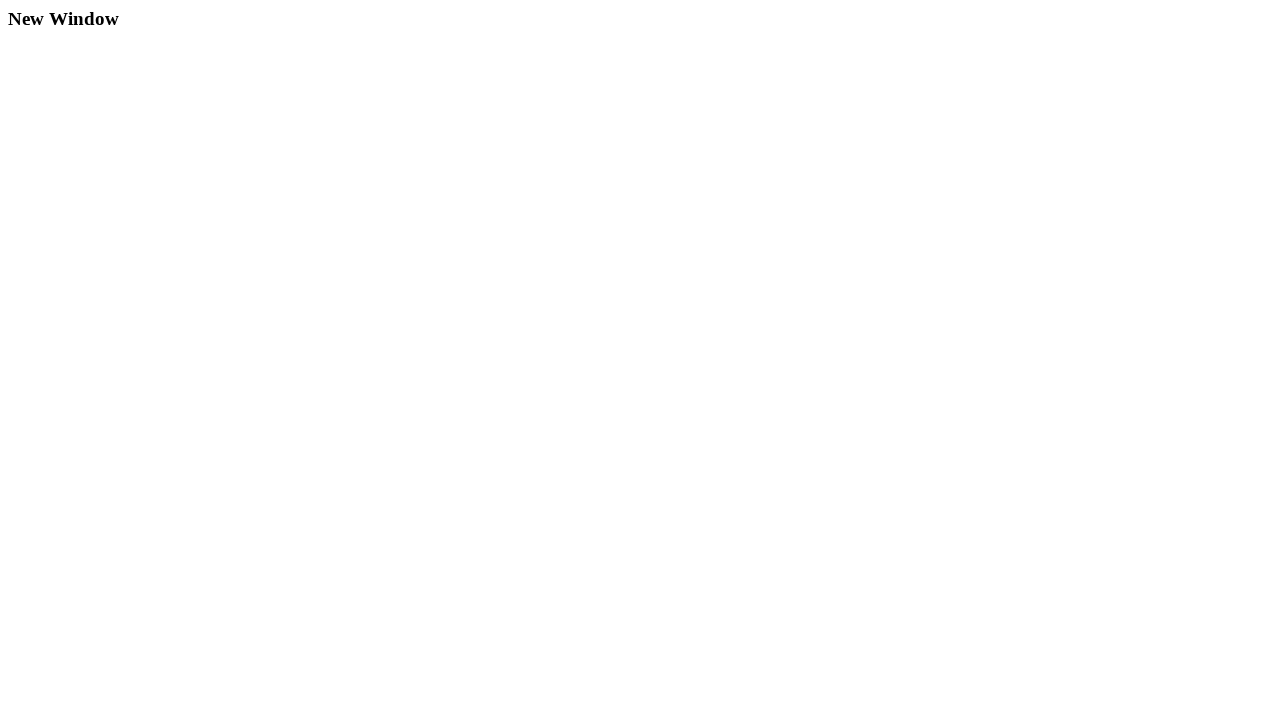

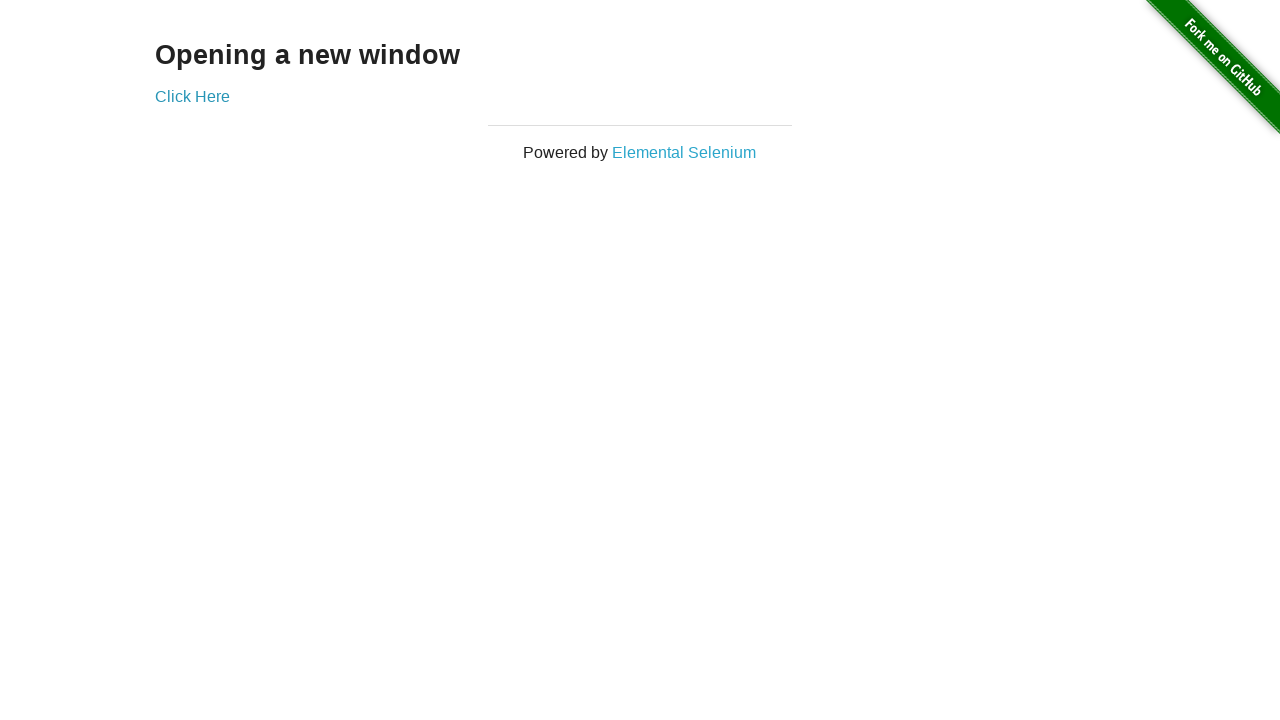